Tests form validation on a registration page by clicking the radio button, checkbox, and submit button without filling required fields, then verifies that appropriate error messages are displayed for each required field.

Starting URL: https://naveenautomationlabs.com/opencart/index.php?route=account/register

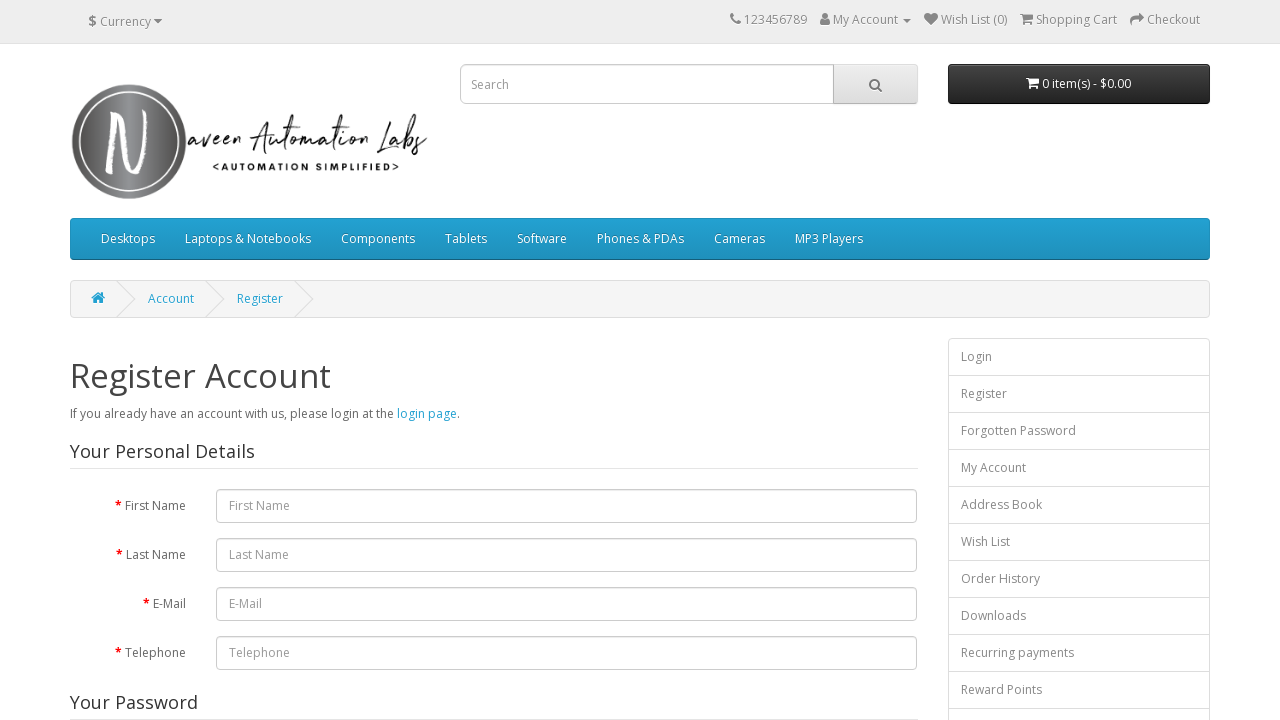

Clicked 'Yes' radio button for newsletter subscription at (223, 373) on internal:role=radio[name="Yes"s]
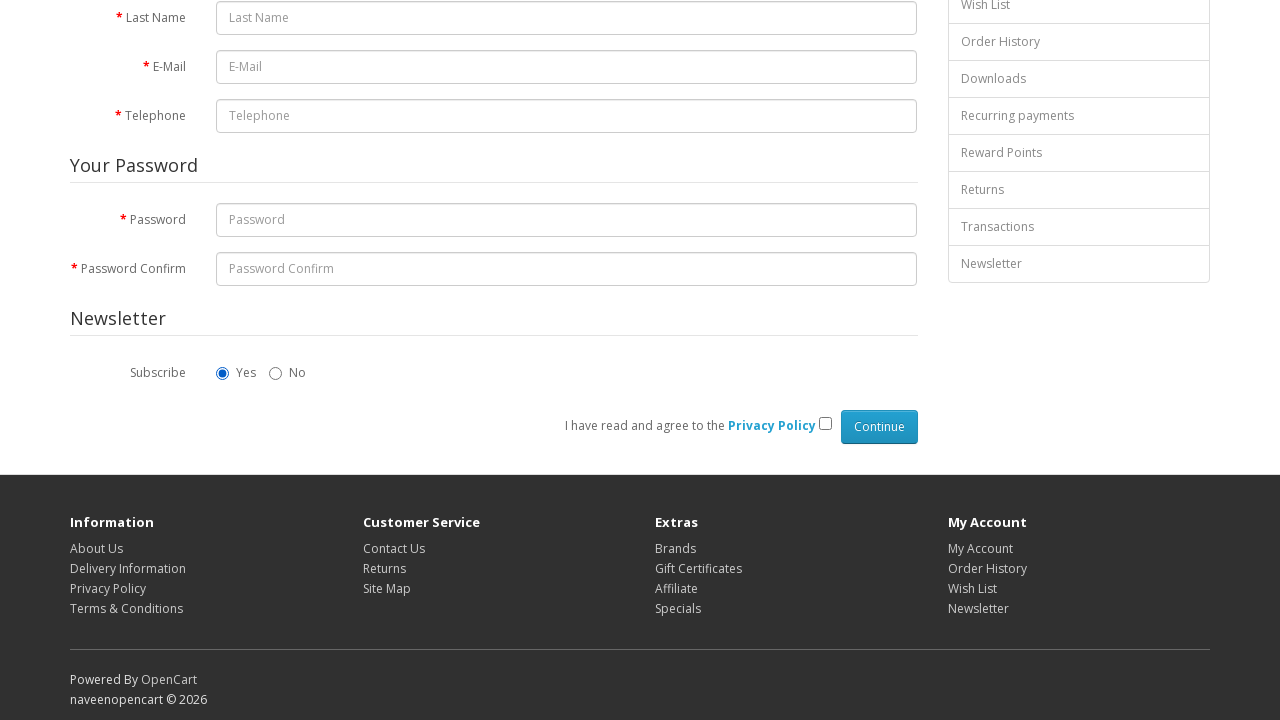

Clicked privacy policy checkbox at (825, 424) on internal:role=checkbox
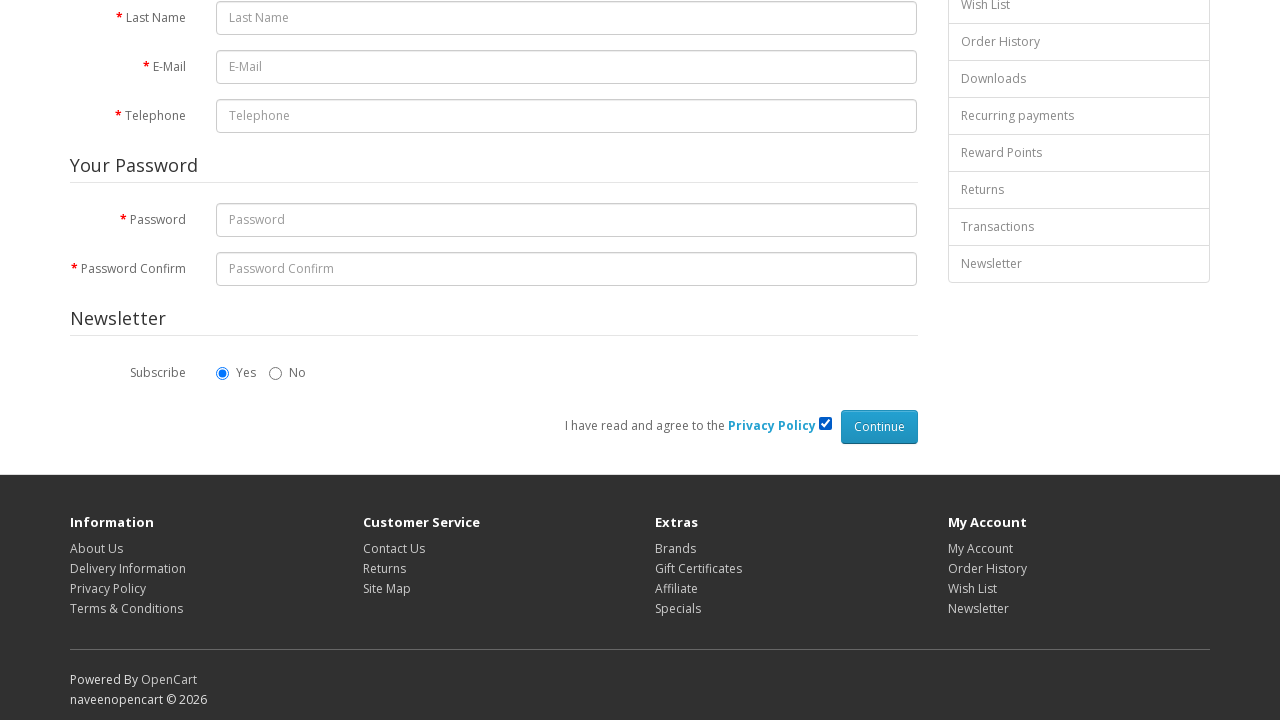

Clicked Continue button to submit form without filling required fields at (879, 427) on internal:role=button[name="Continue"i]
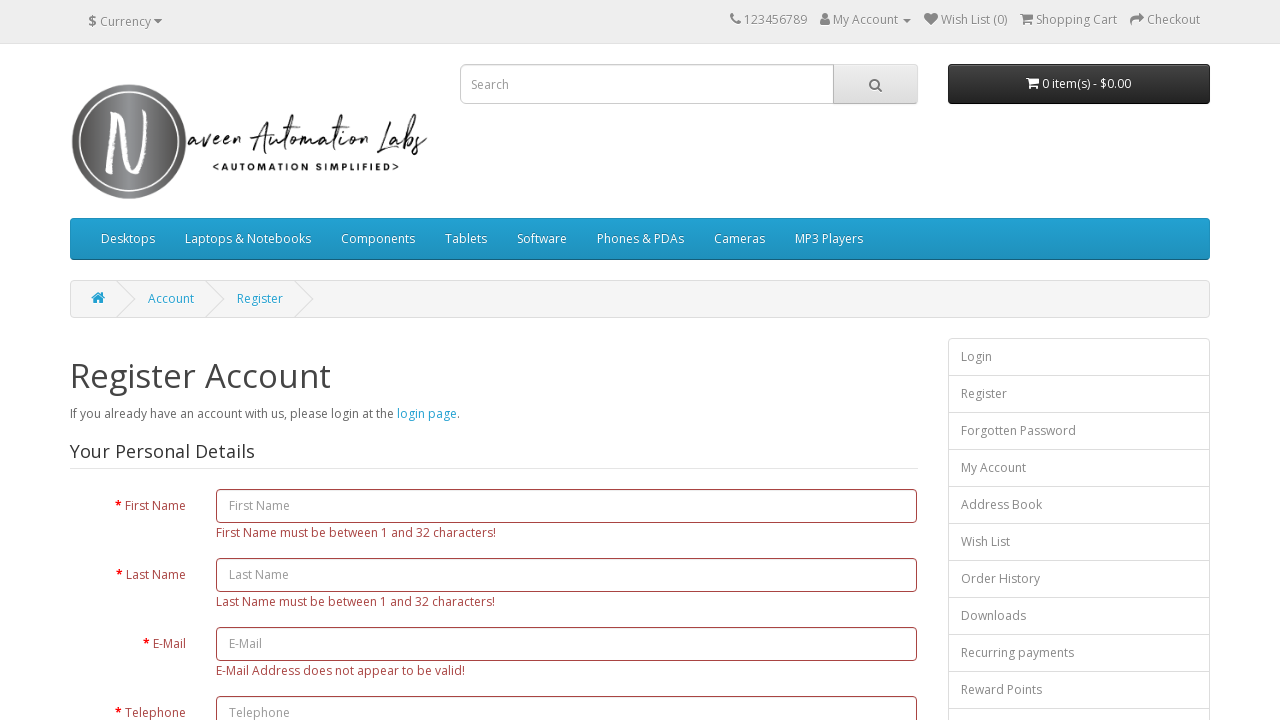

First Name validation error message appeared
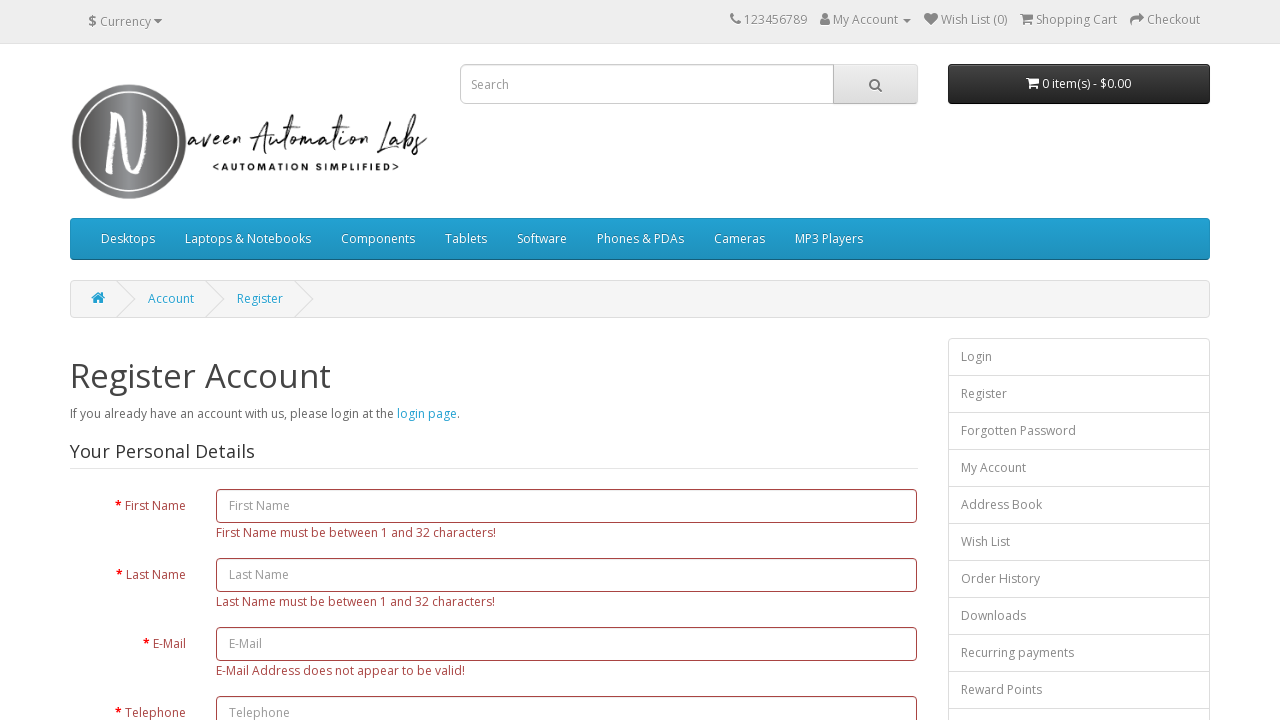

Last Name validation error message appeared
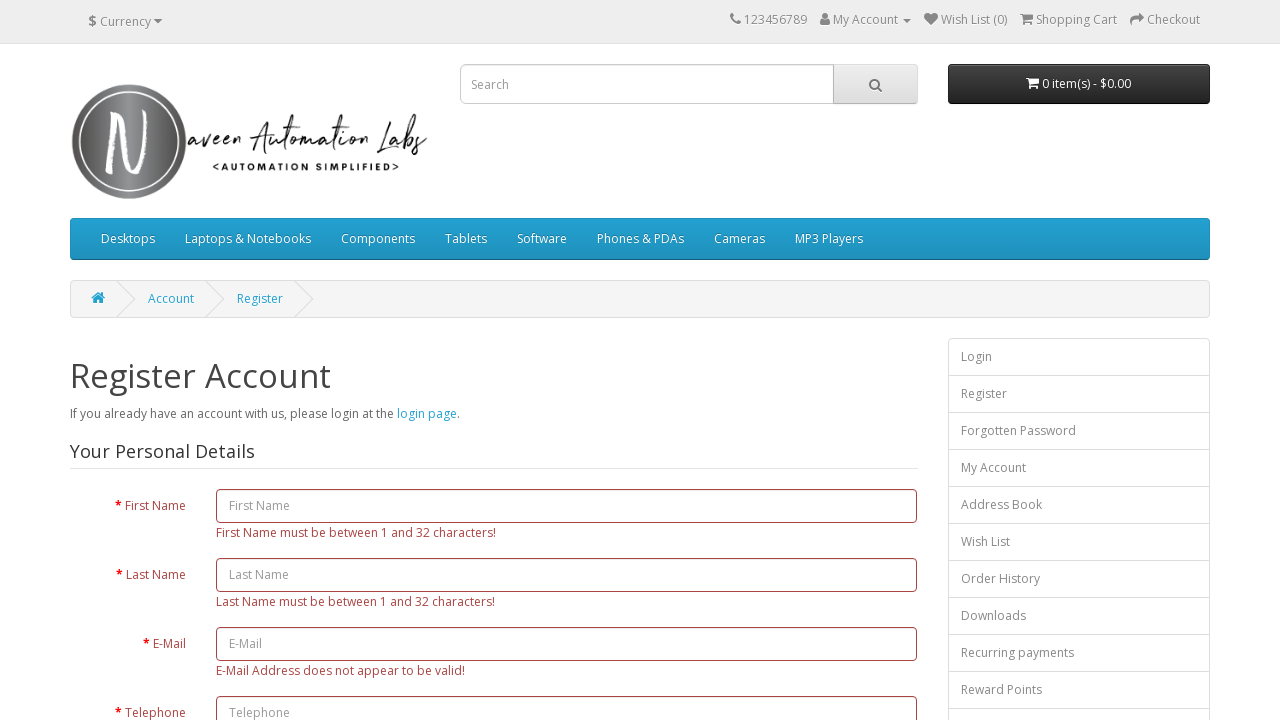

Email validation error message appeared
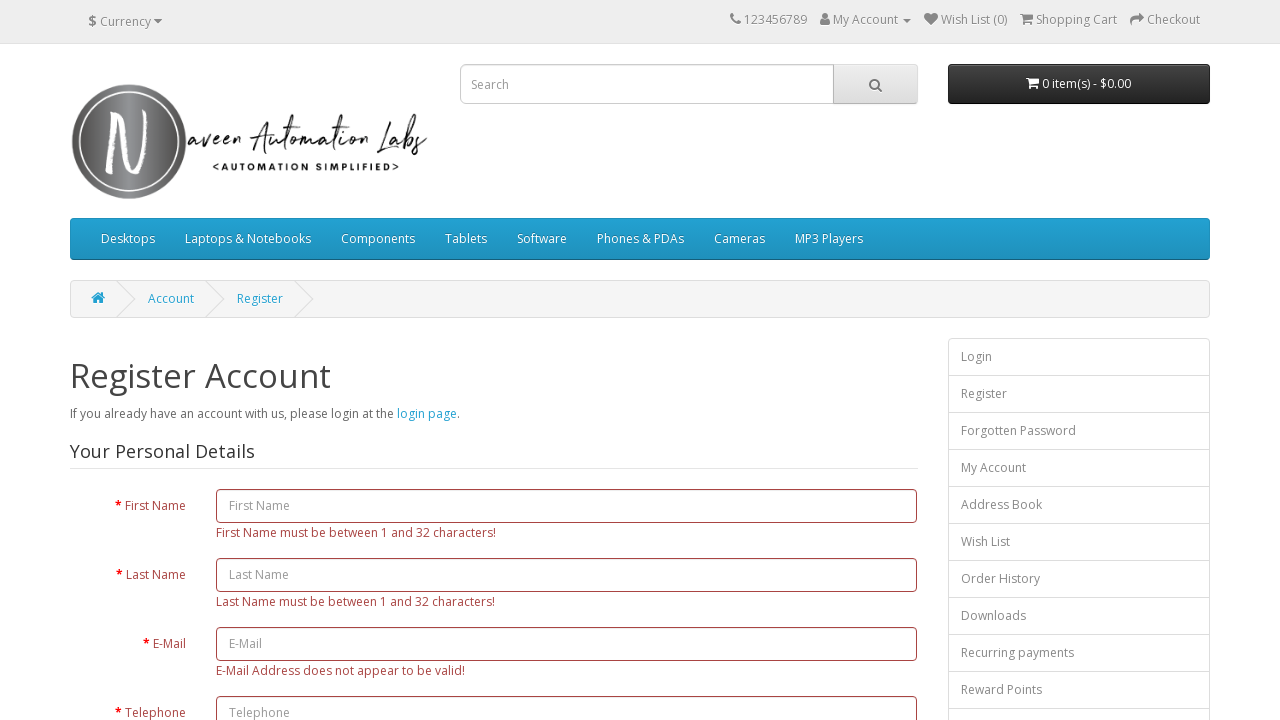

Telephone validation error message appeared
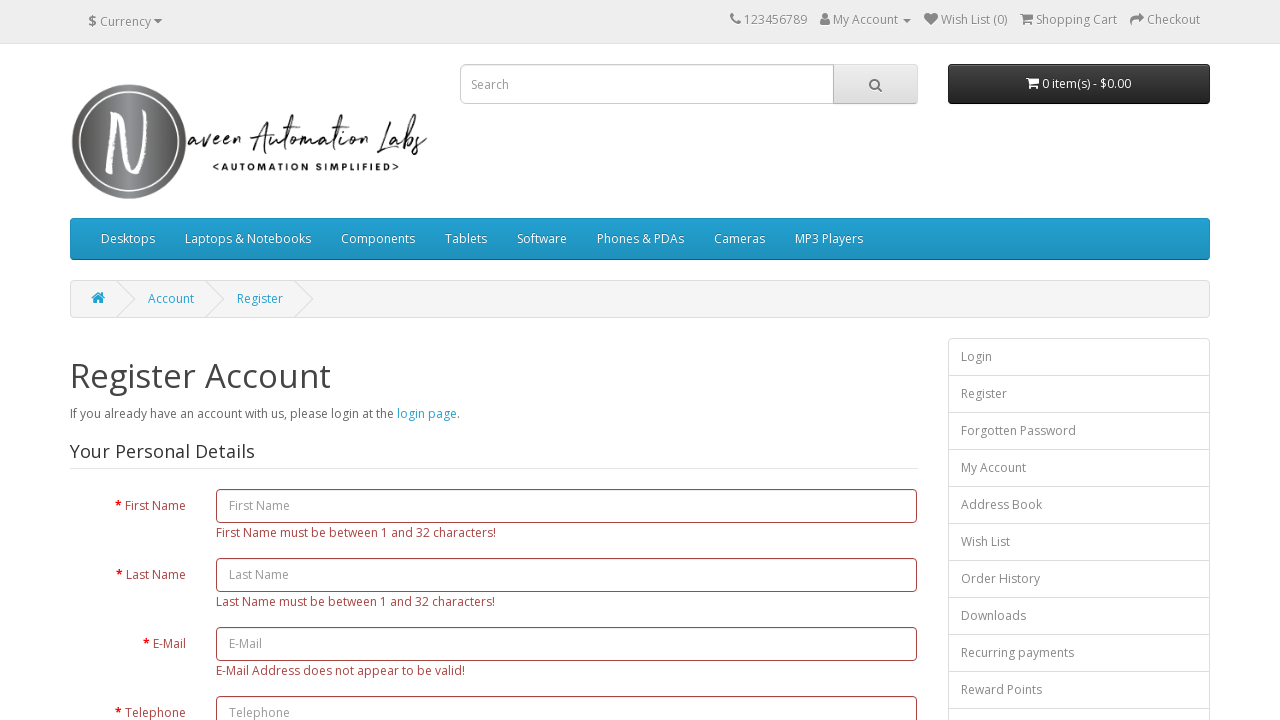

Password validation error message appeared
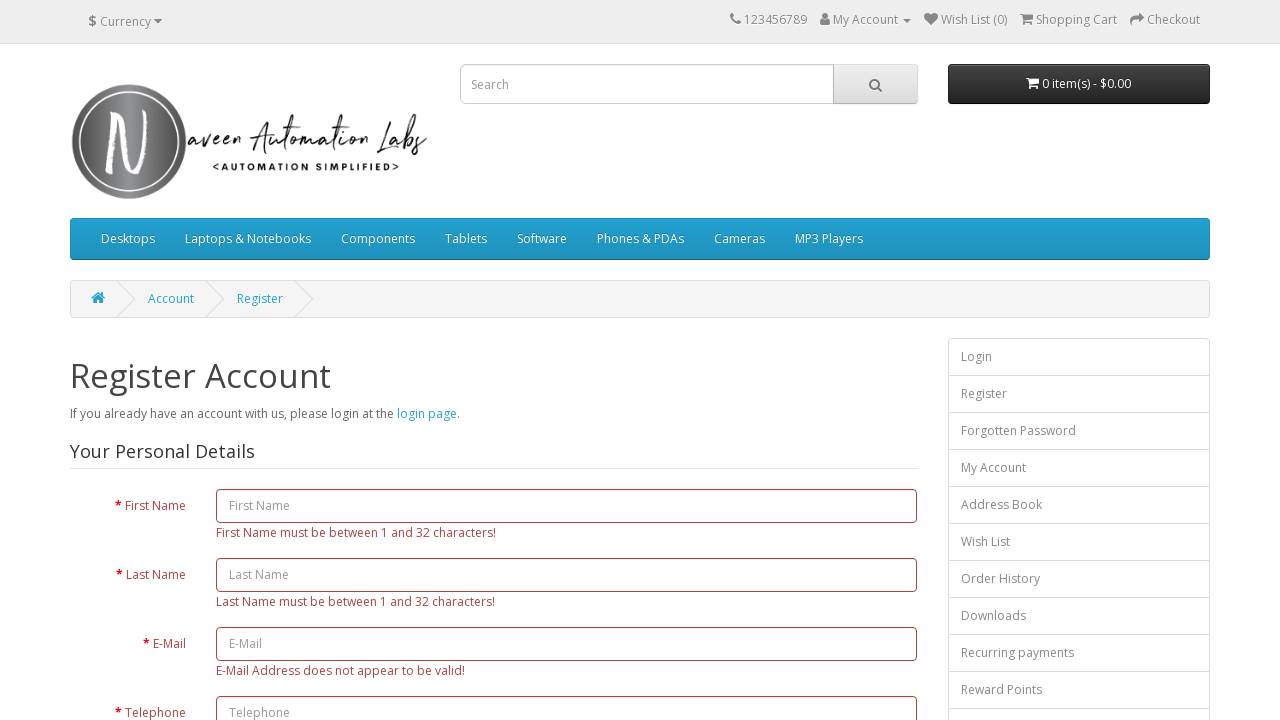

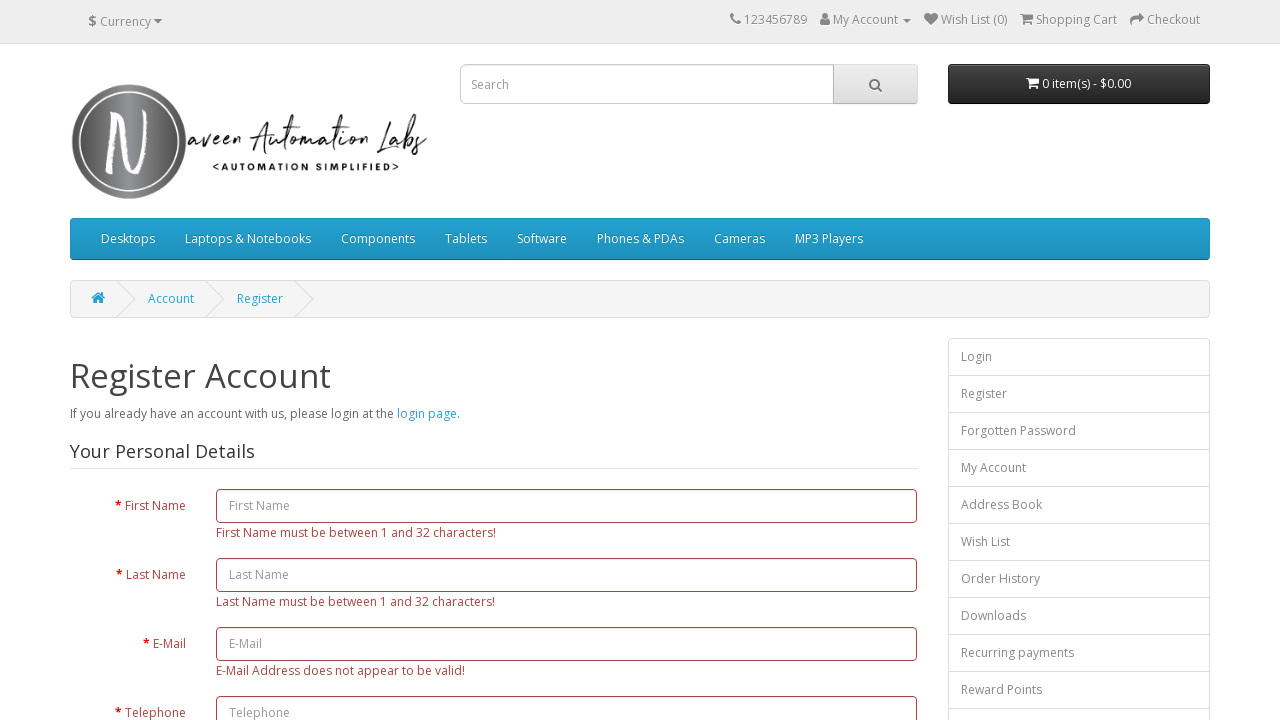